Tests selecting an option from dropdown by its value attribute and verifies the selection

Starting URL: https://the-internet.herokuapp.com/dropdown

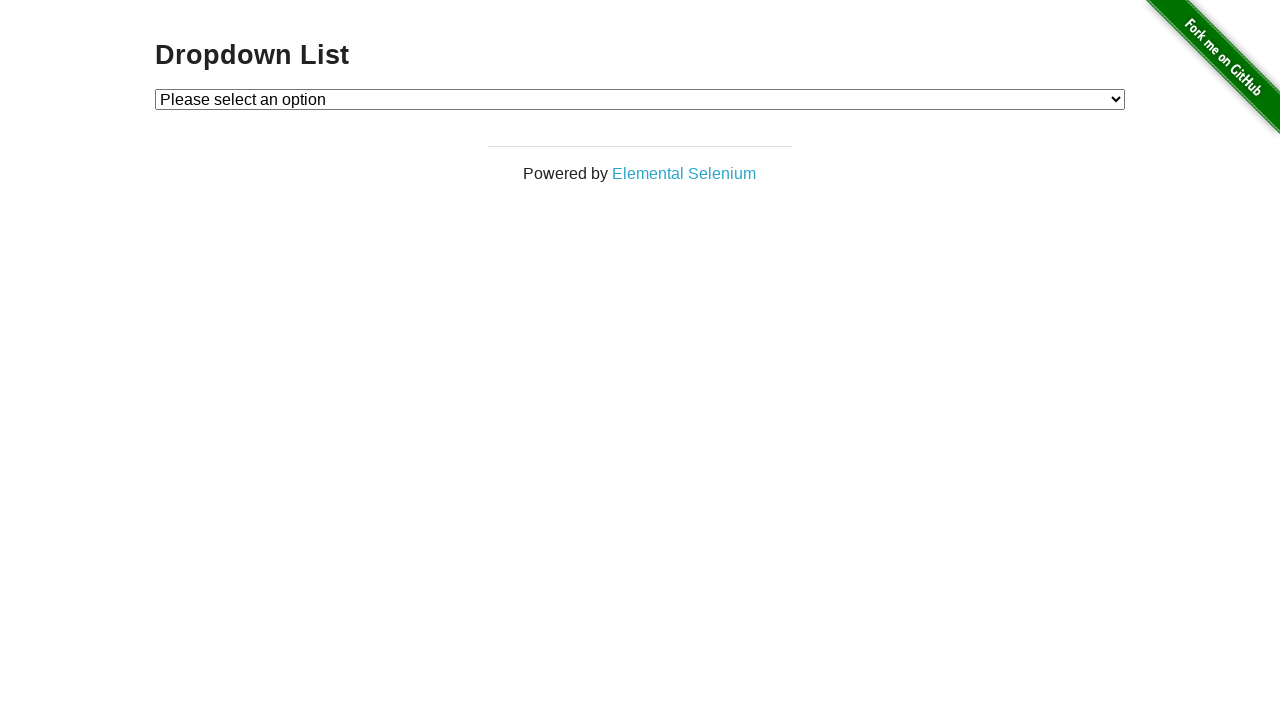

Navigated to dropdown page
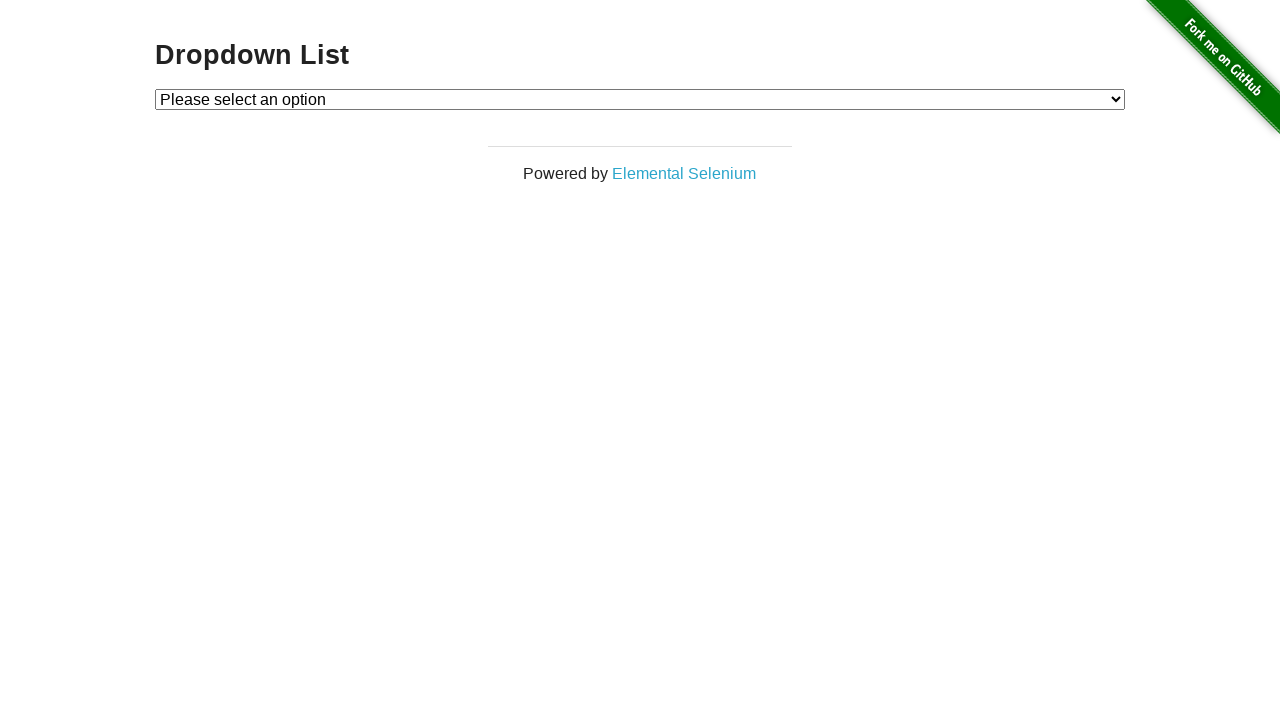

Selected option with value '2' from dropdown on #dropdown
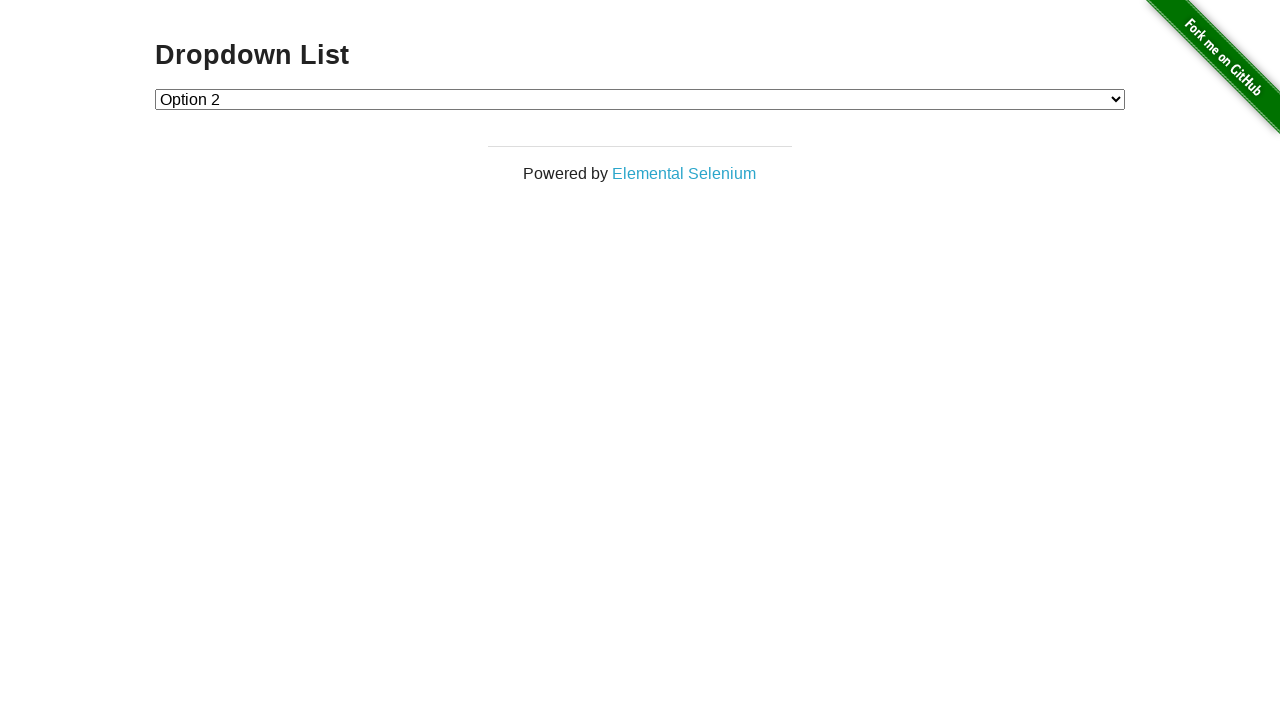

Retrieved text content of selected option
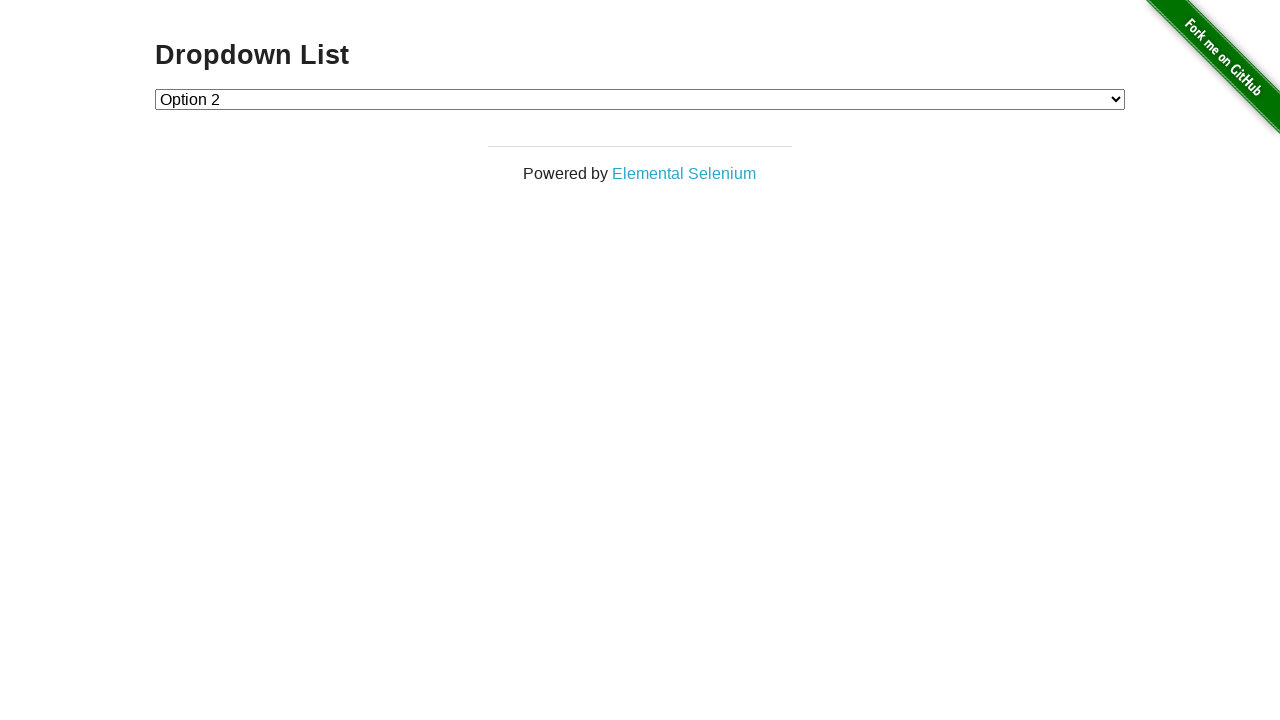

Asserted that selected option contains 'Option 2'
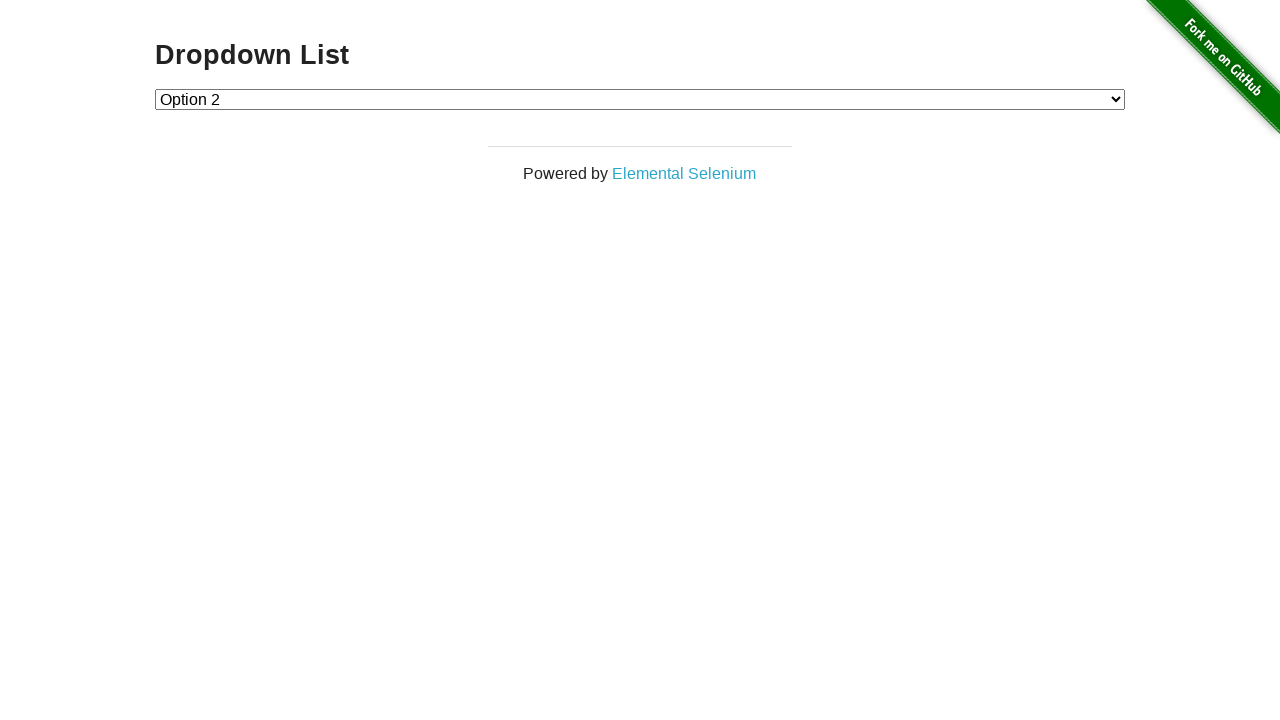

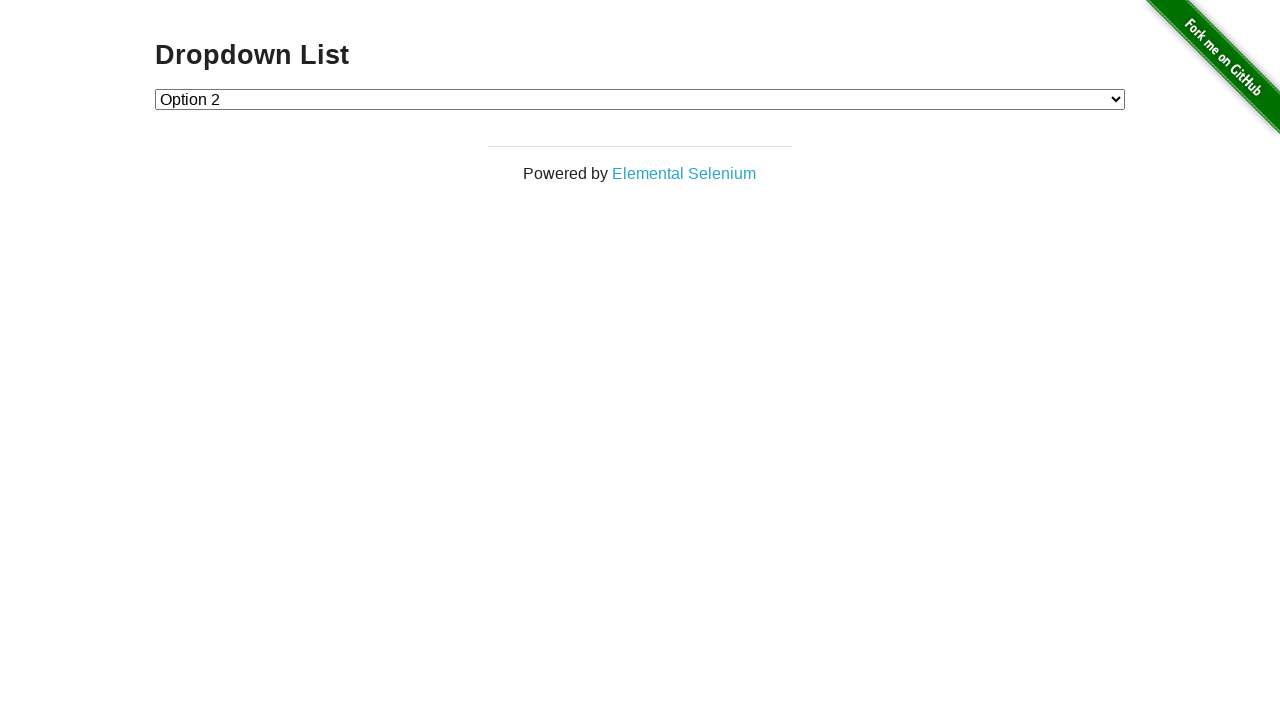